Tests a sample application form by filling out the first name field and submitting the form

Starting URL: https://www.ultimateqa.com/sample-application-lifecycle-sprint-1/

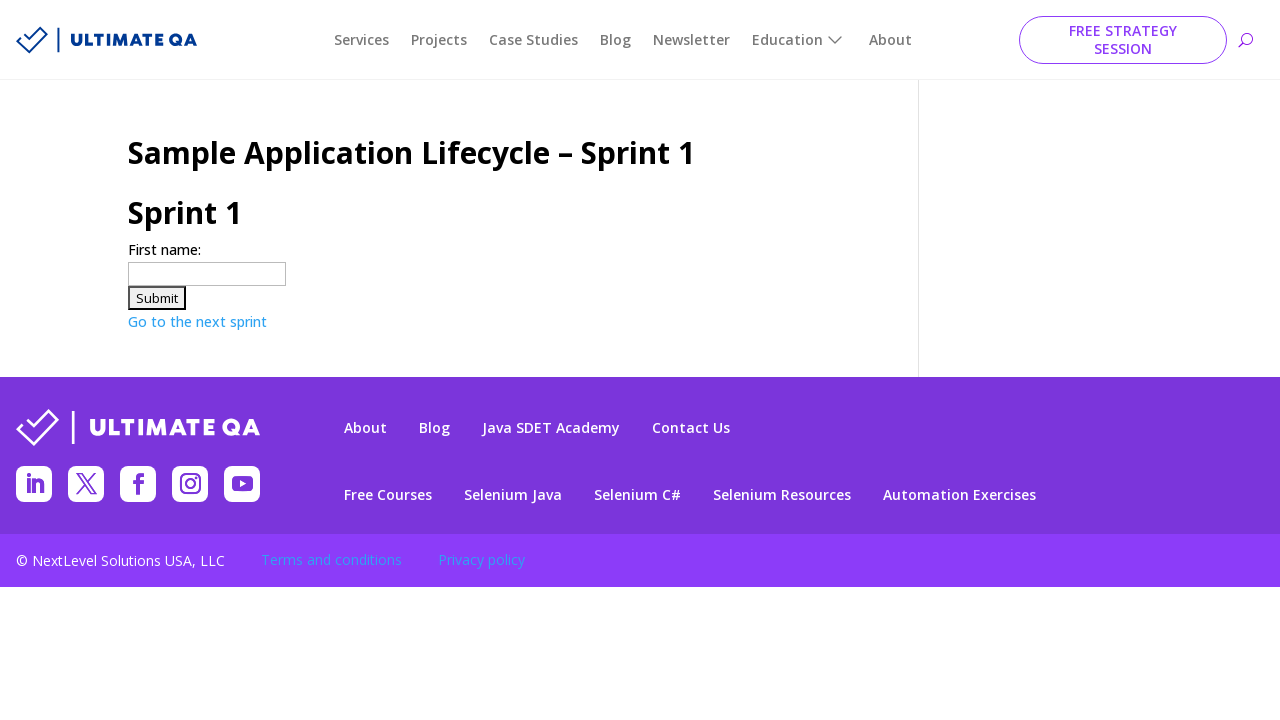

Set viewport to 1920x1080
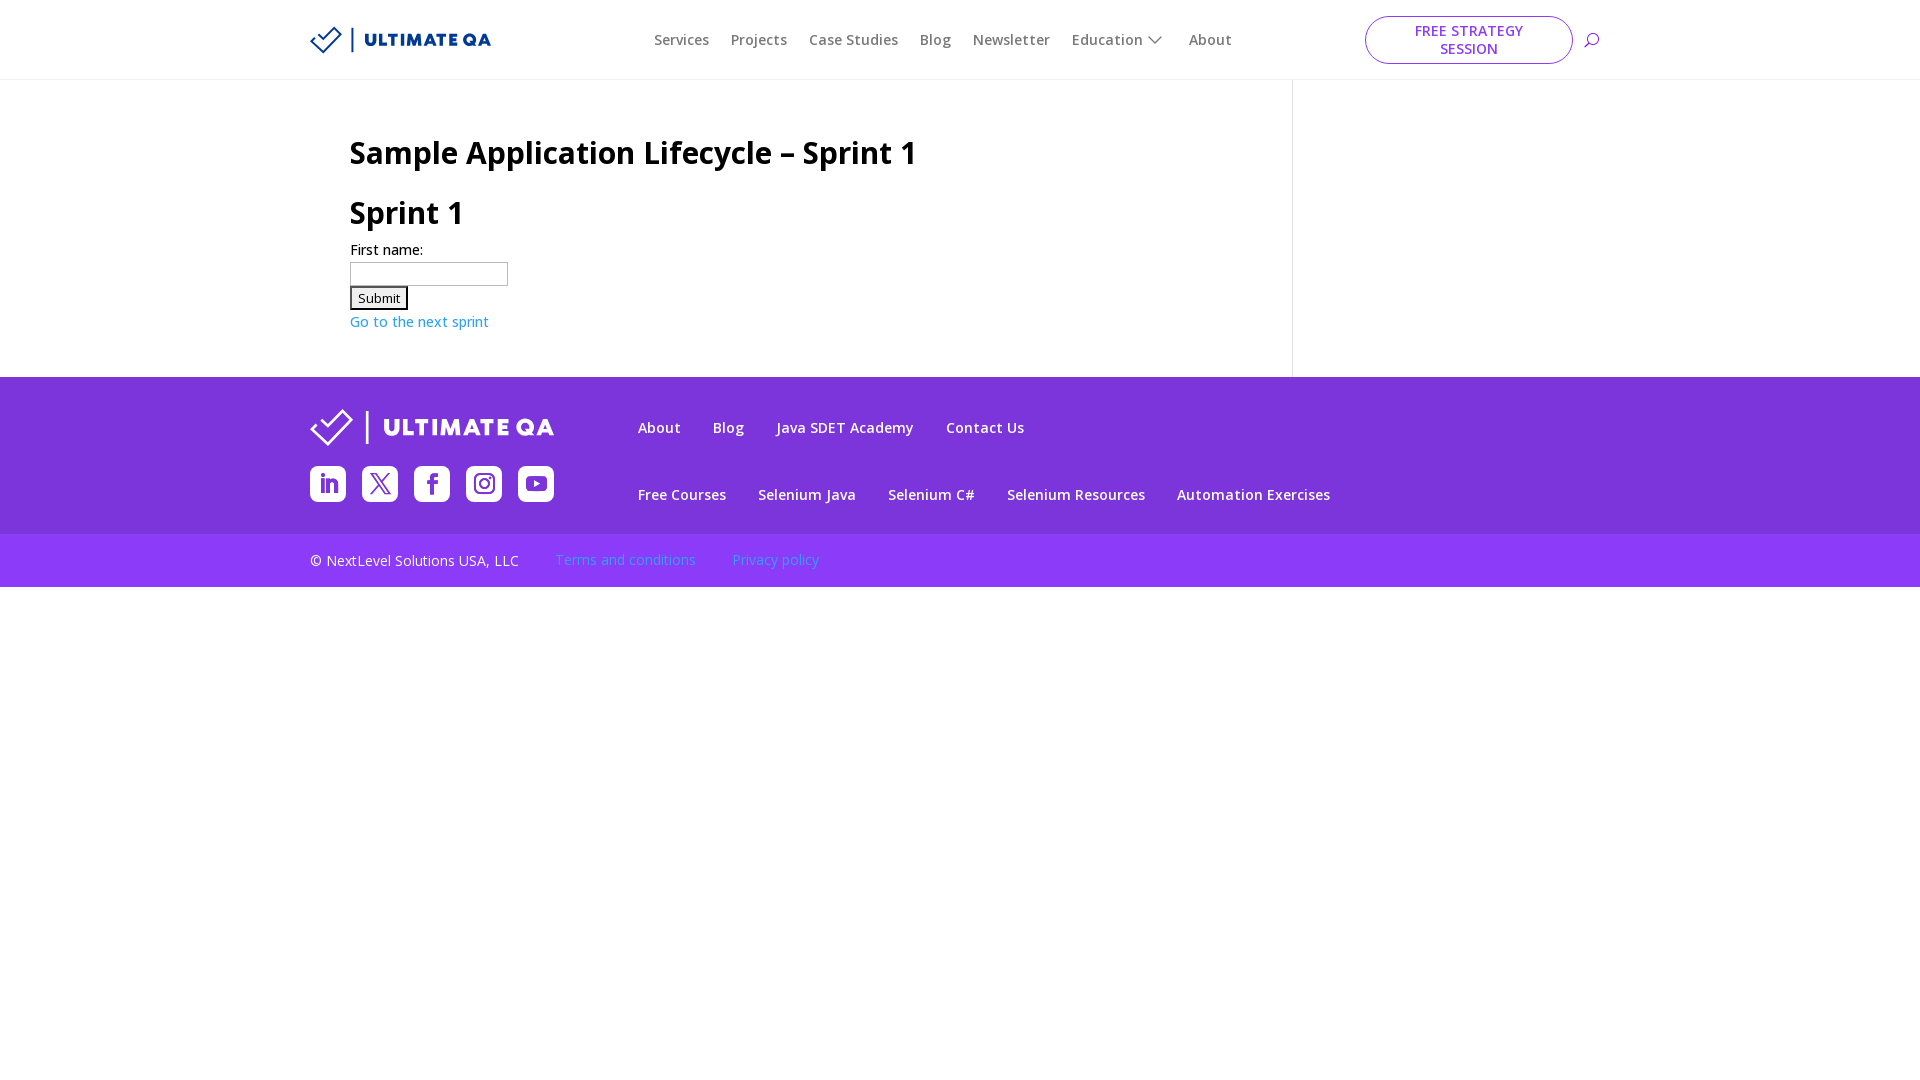

Filled first name field with 'Jennifer' on input[name='firstname']
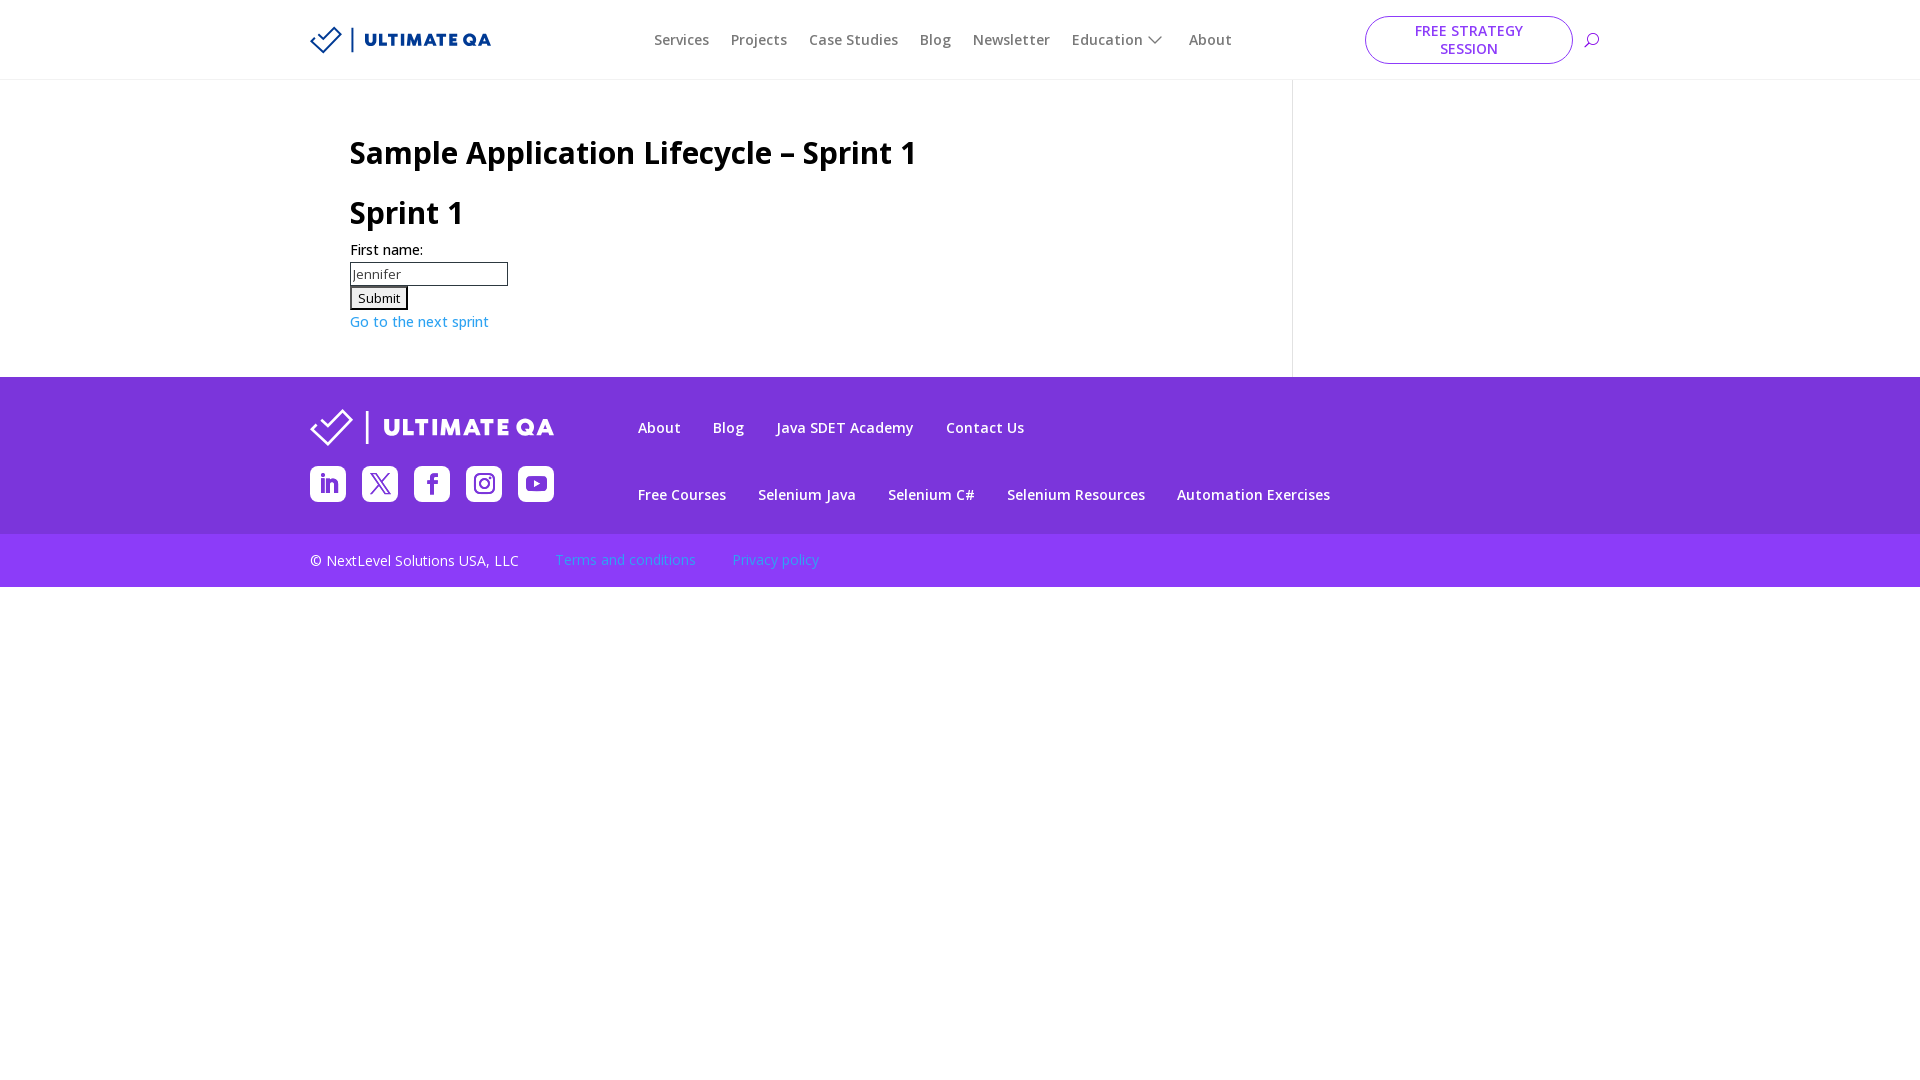

Clicked the submit form button at (378, 298) on #submitForm
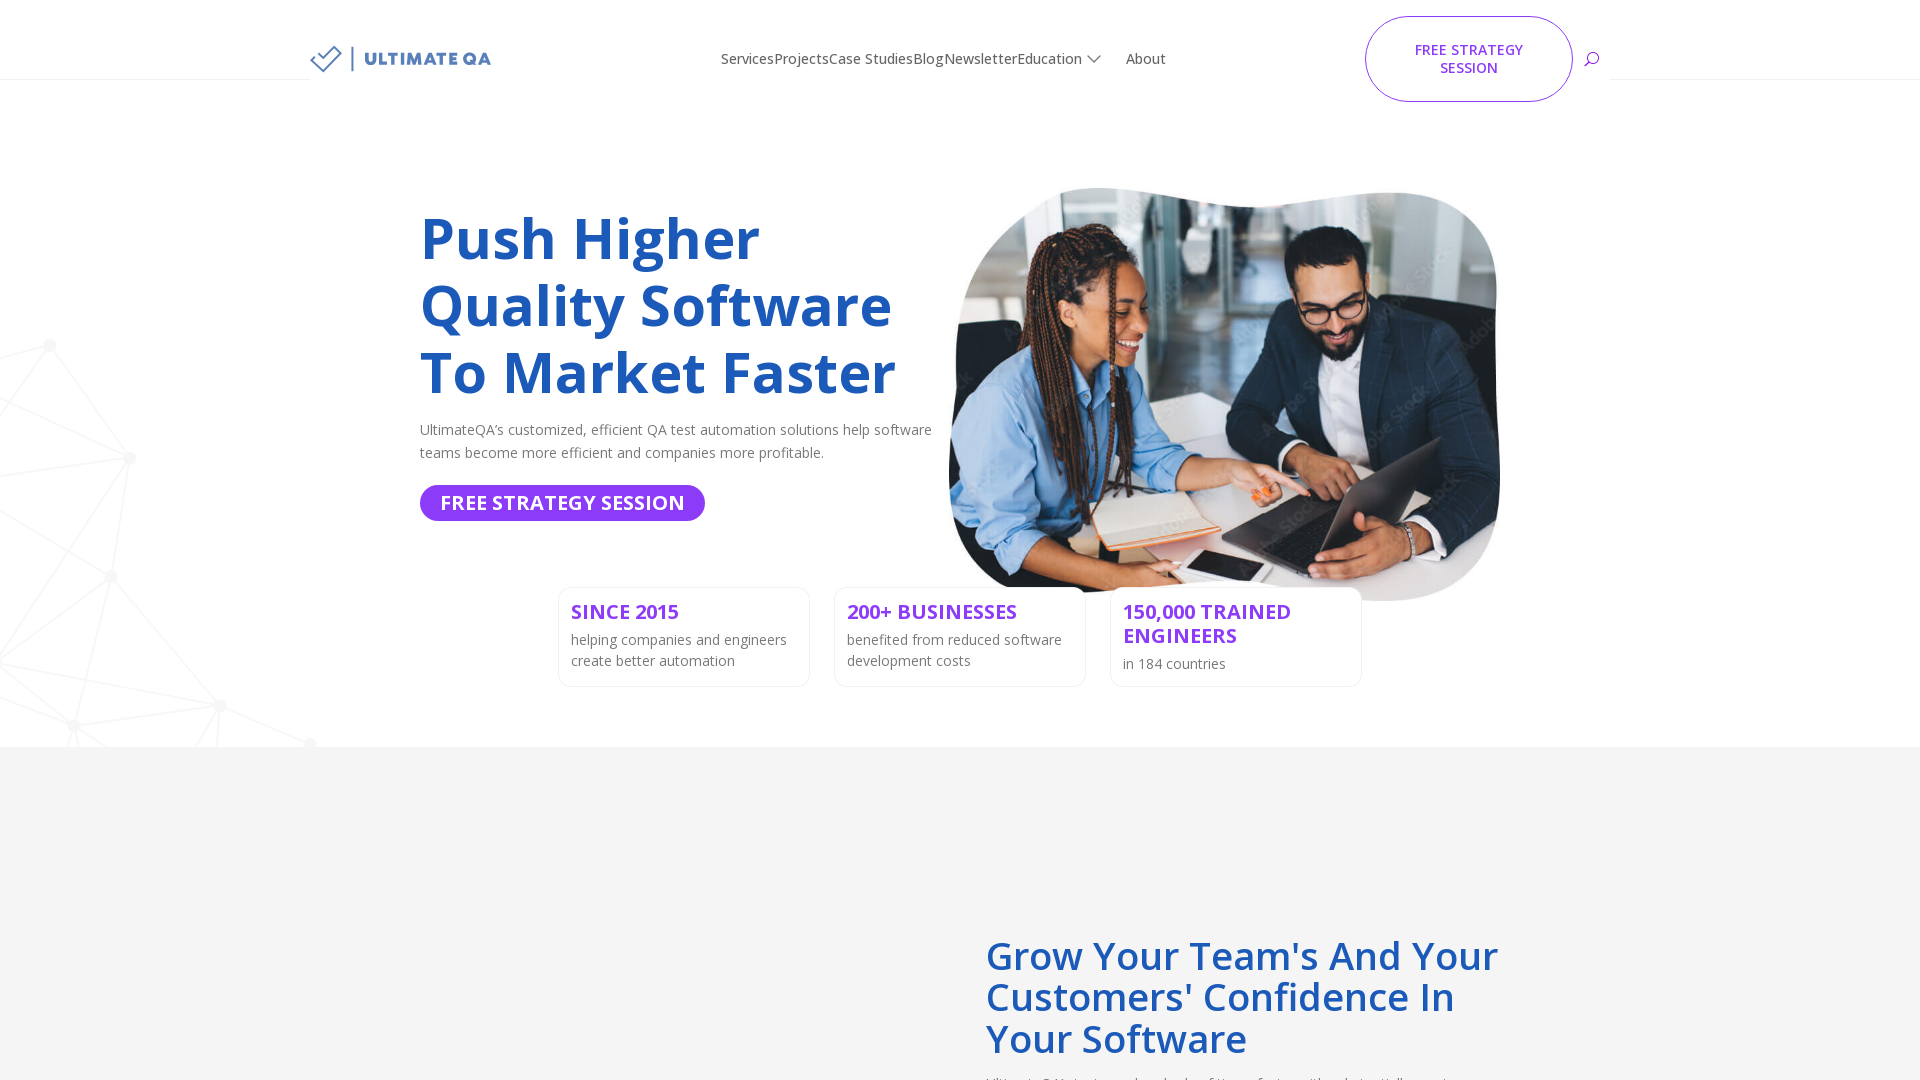

Form submission completed and page loaded
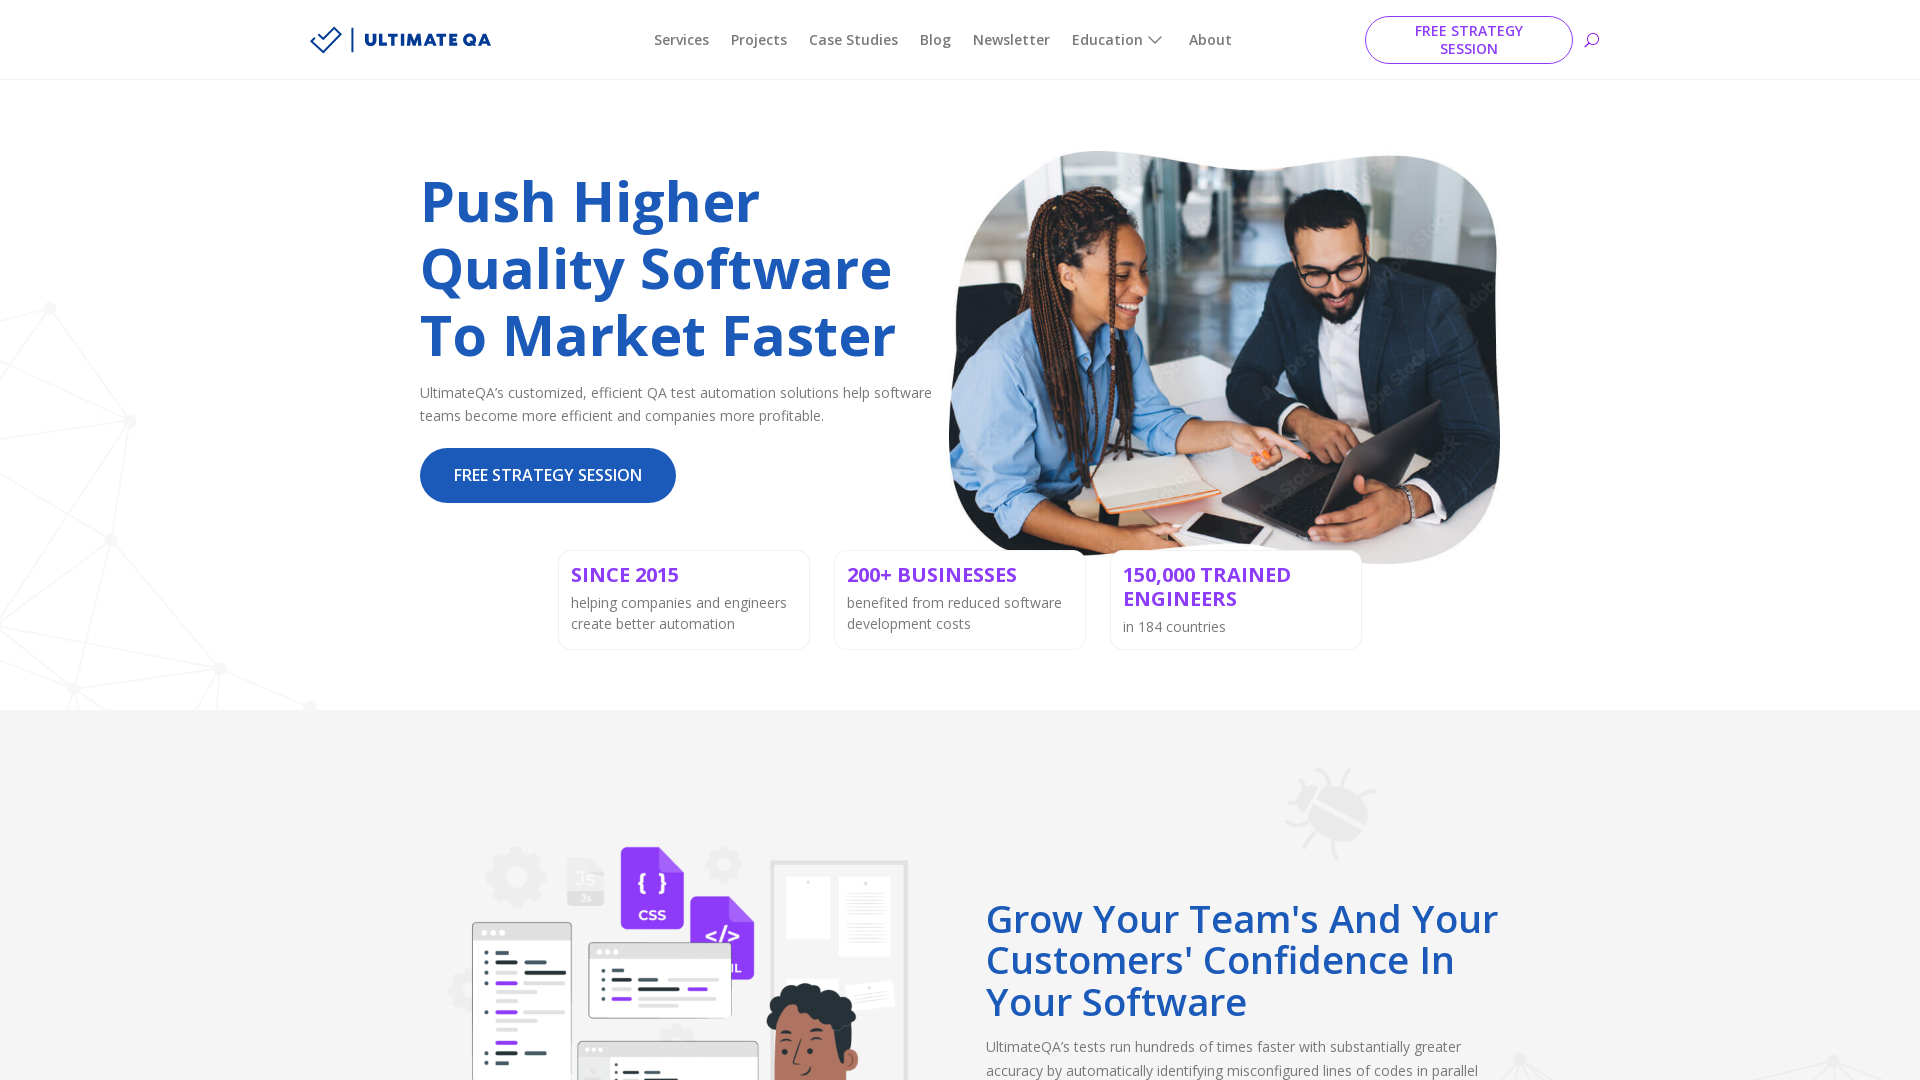

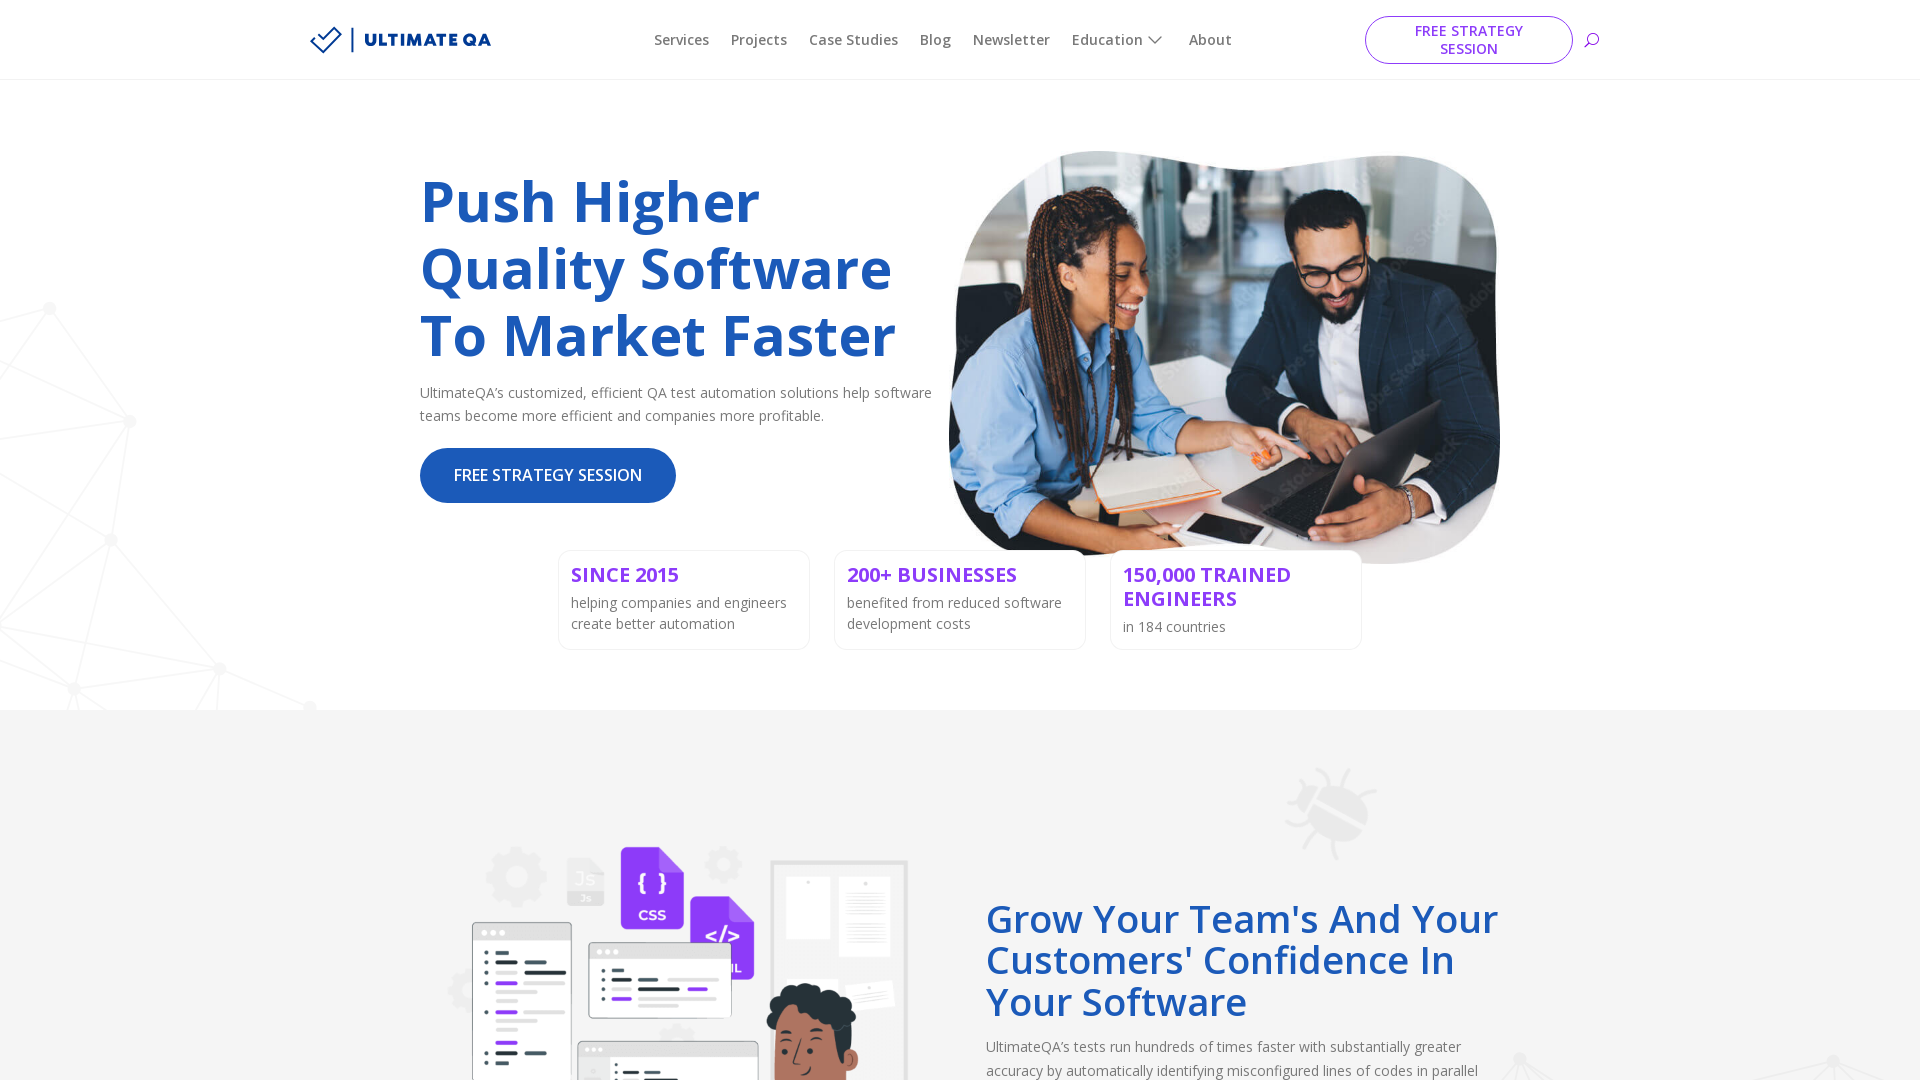